Tests date picker functionality by entering a date and pressing Enter

Starting URL: https://formy-project.herokuapp.com/datepicker

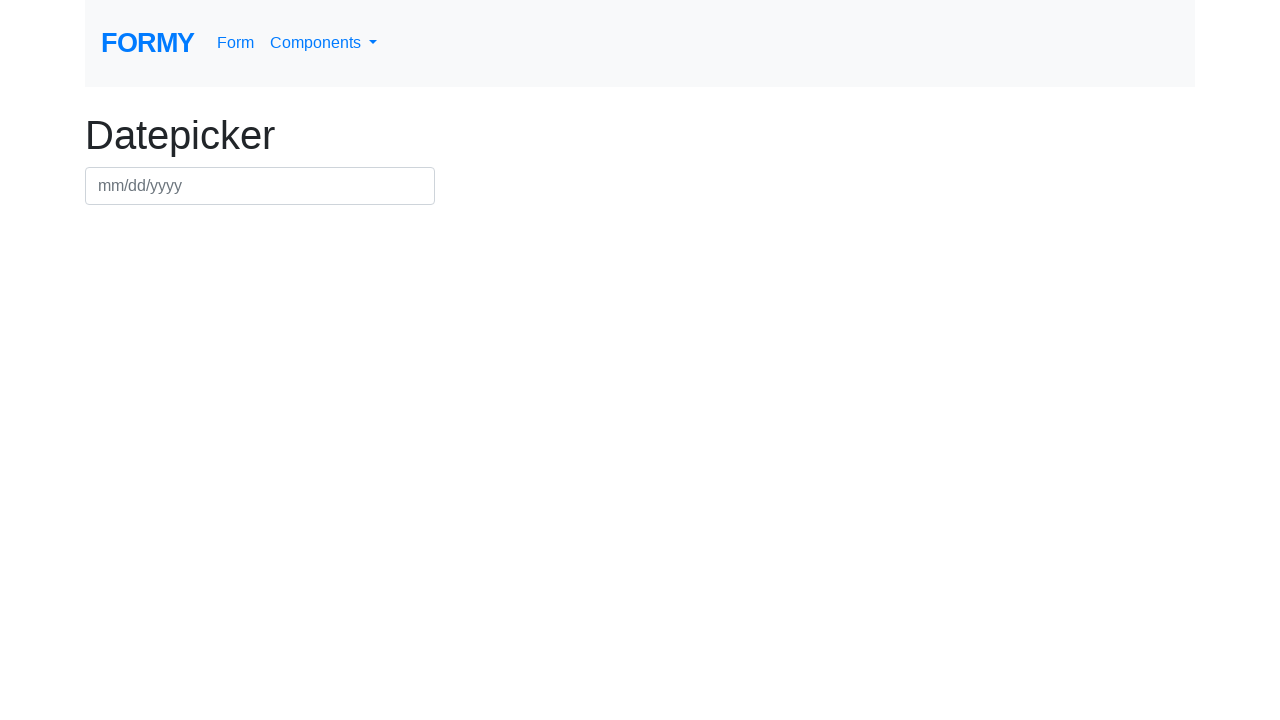

Entered date '11/20/1995' into the datepicker field on #datepicker
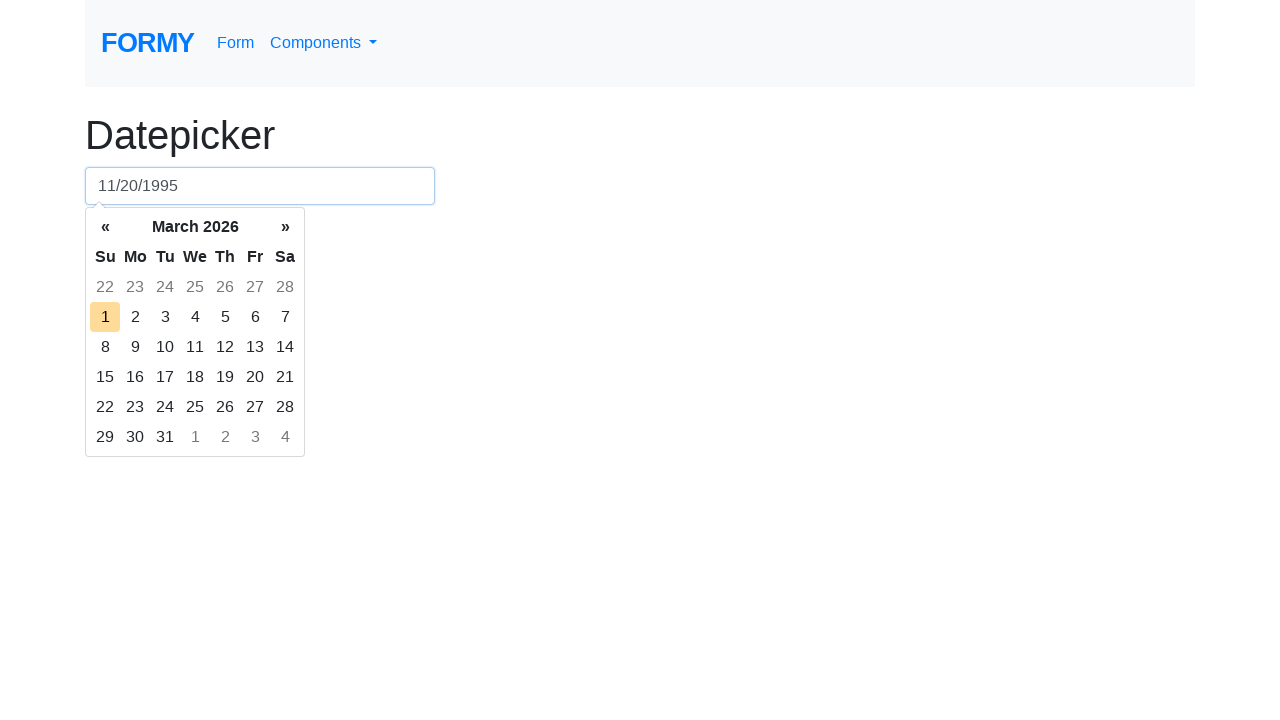

Pressed Enter to confirm the date selection on #datepicker
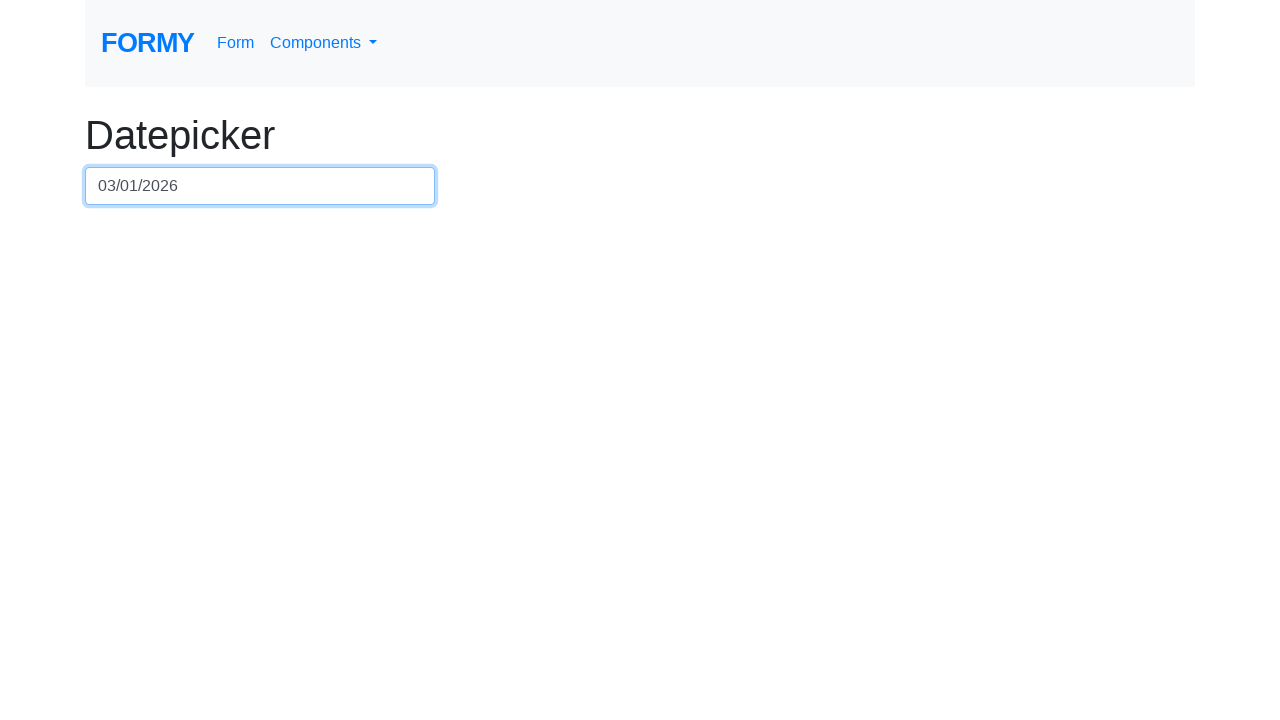

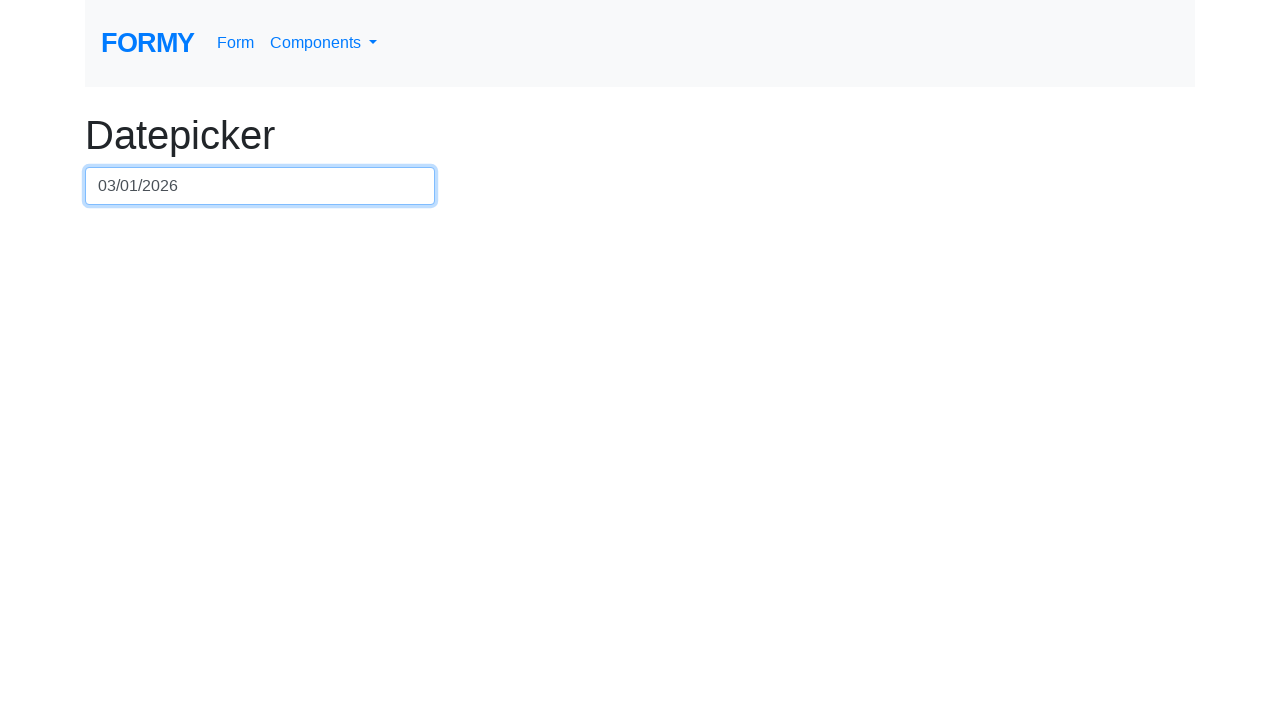